Tests drag and drop functionality using an alternative method by dragging element A to element B and verifying the swap

Starting URL: https://the-internet.herokuapp.com/drag_and_drop

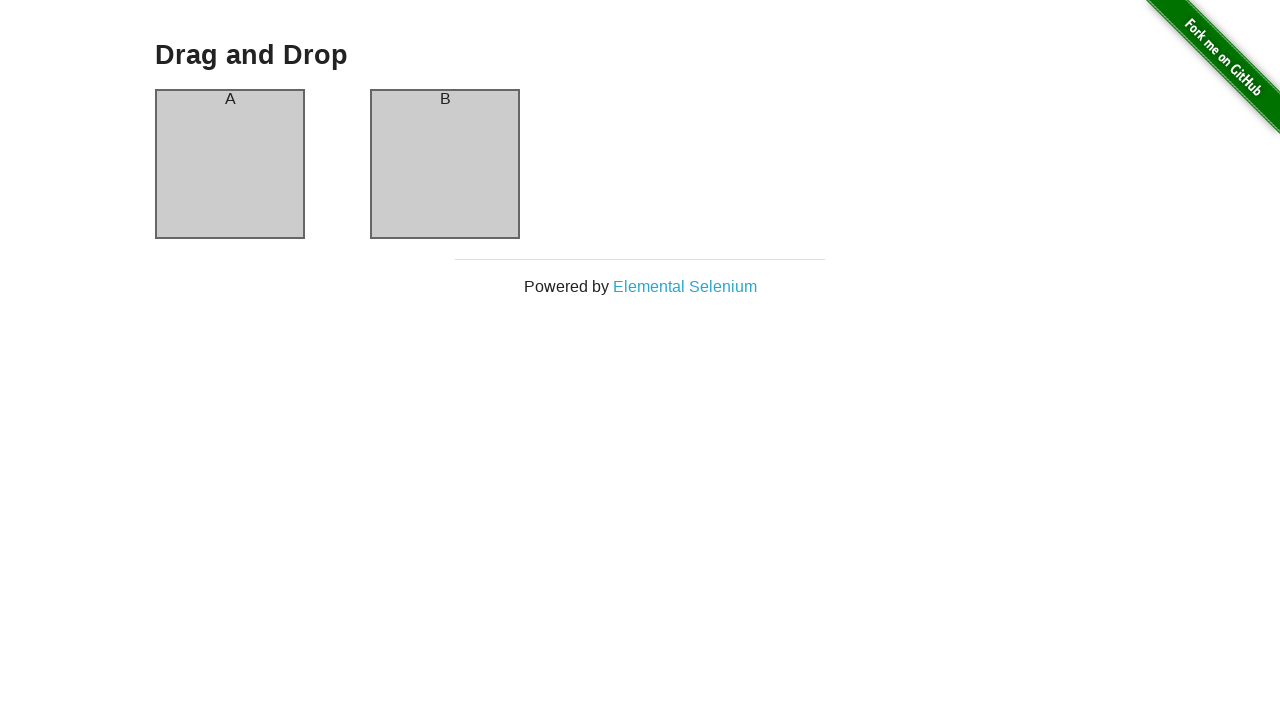

Dragged column A to column B using drag_and_drop method at (445, 164)
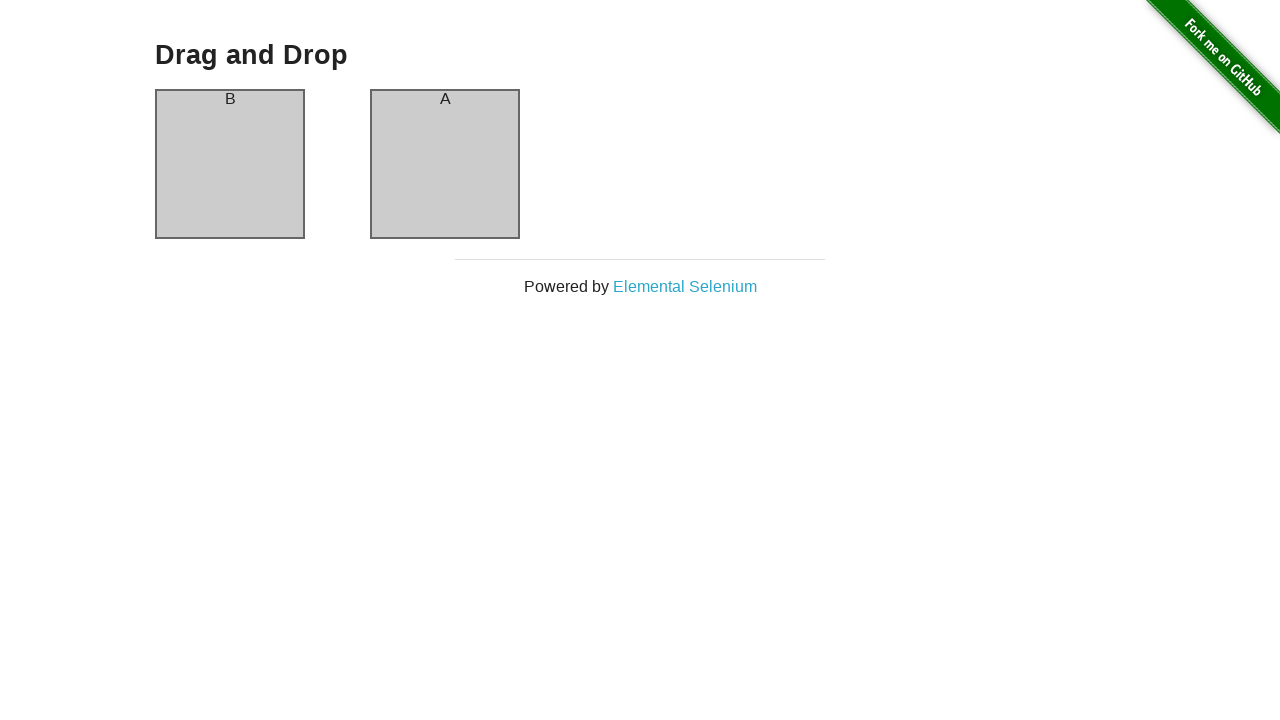

Verified that column A now contains element B
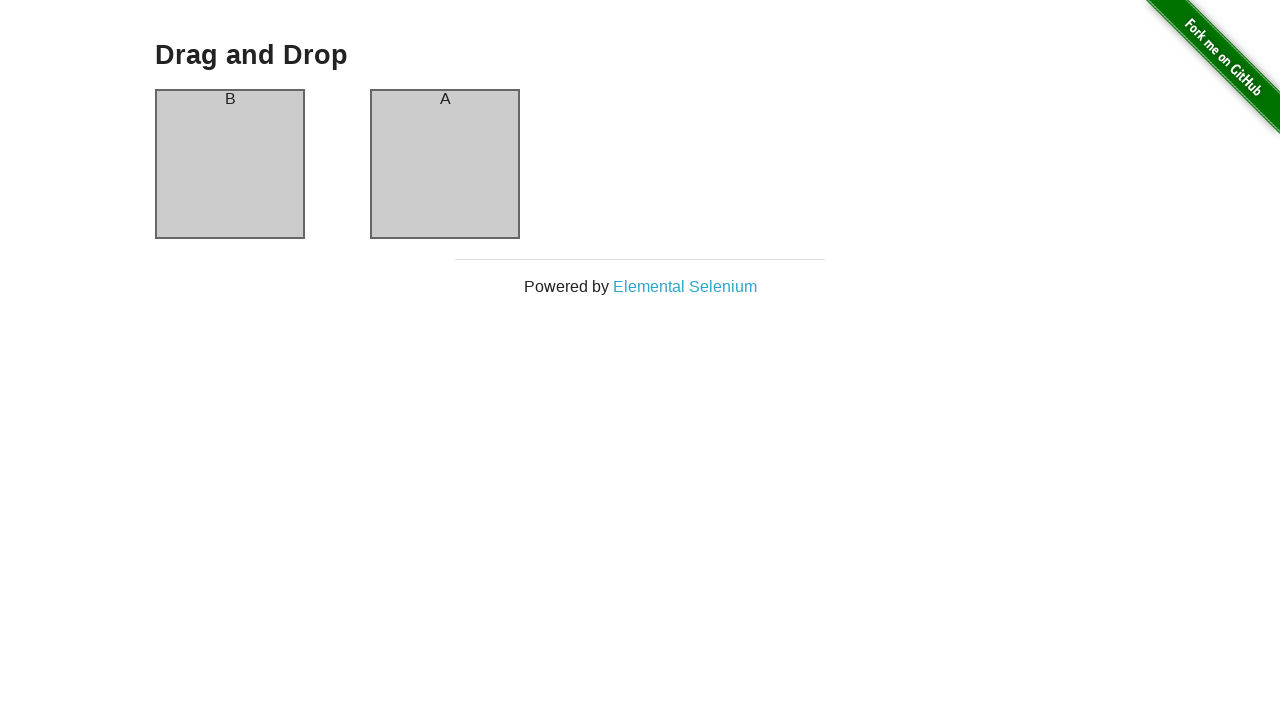

Verified that column B now contains element A - swap confirmed
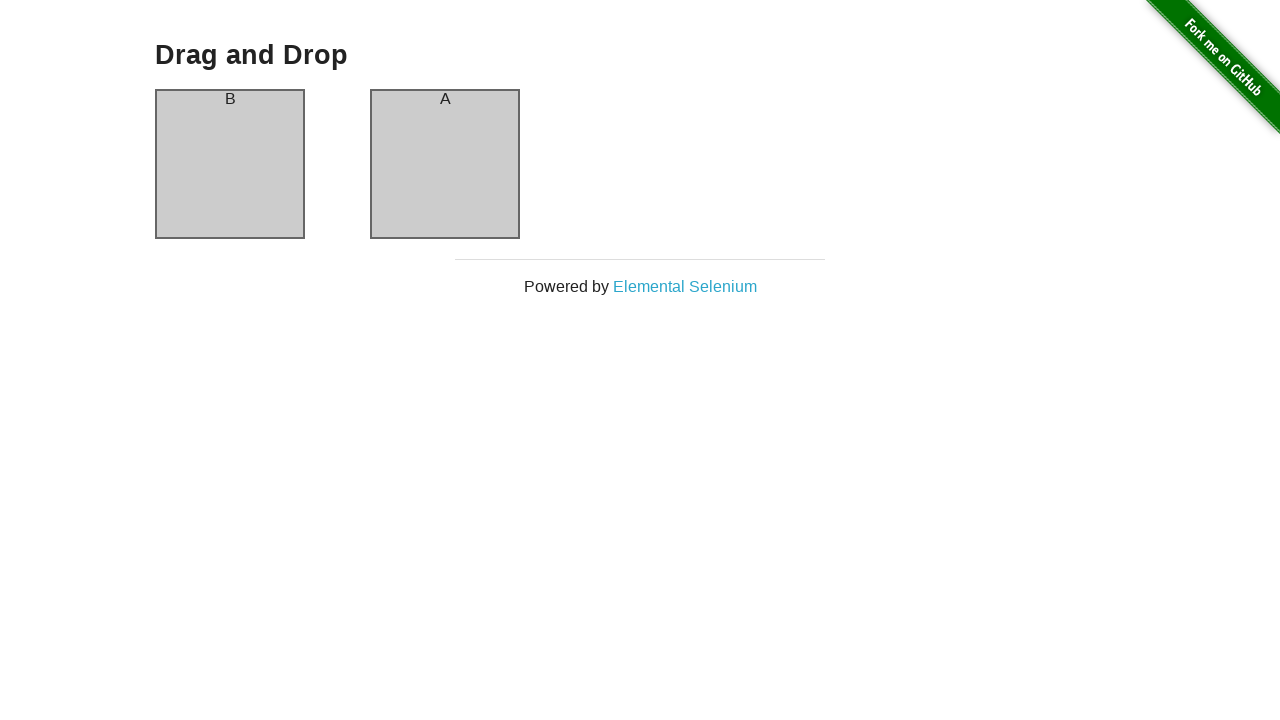

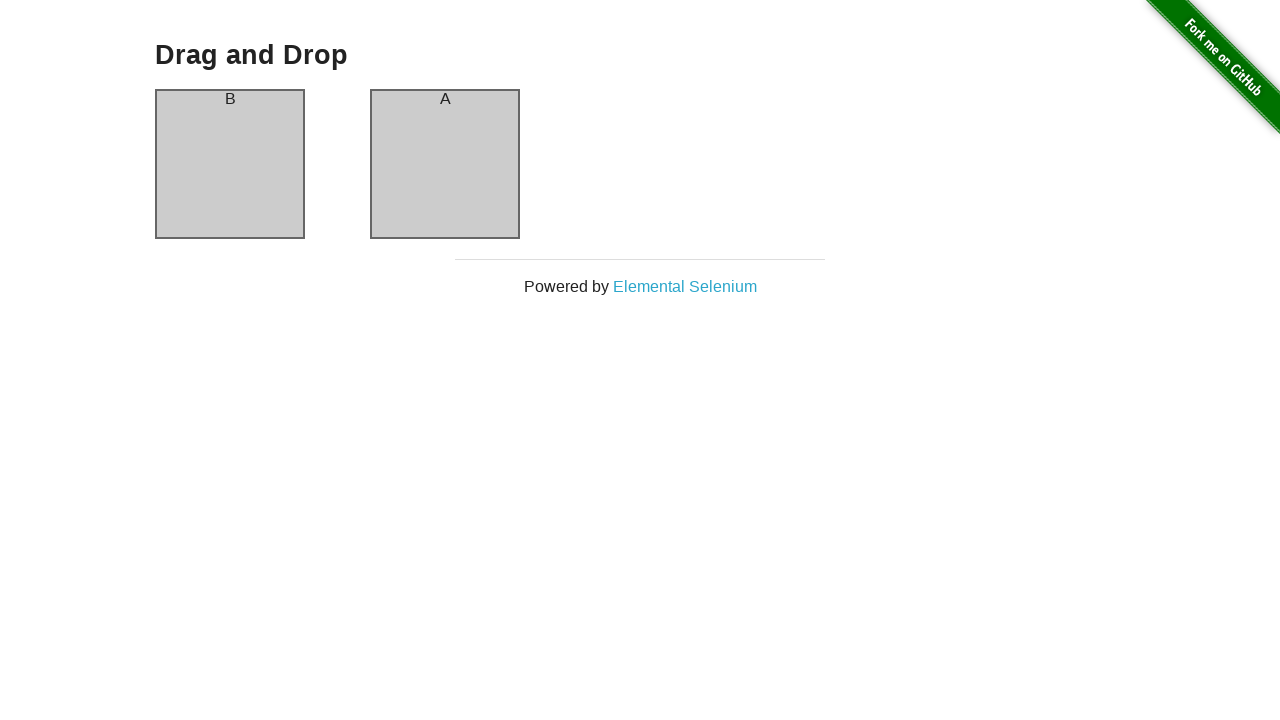